Clicks a button with class "radius" on the login page using Actions class to demonstrate basic click functionality

Starting URL: https://the-internet.herokuapp.com/login

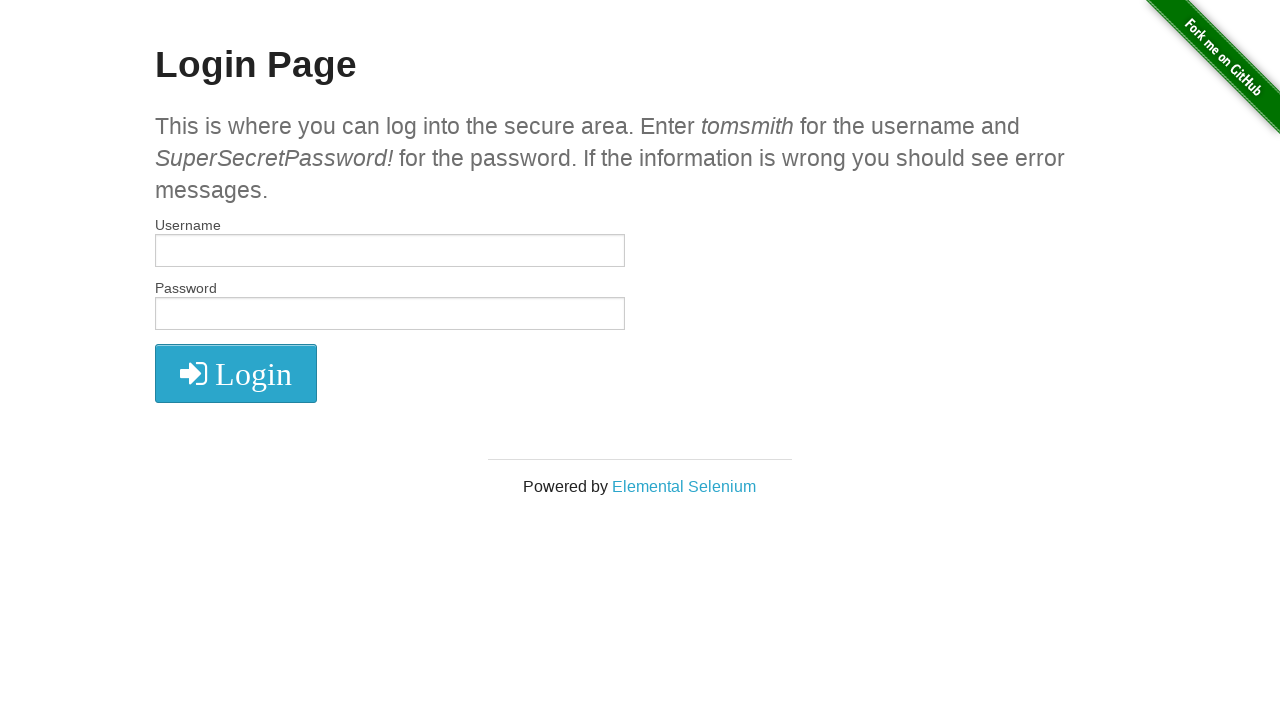

Navigated to login page at https://the-internet.herokuapp.com/login
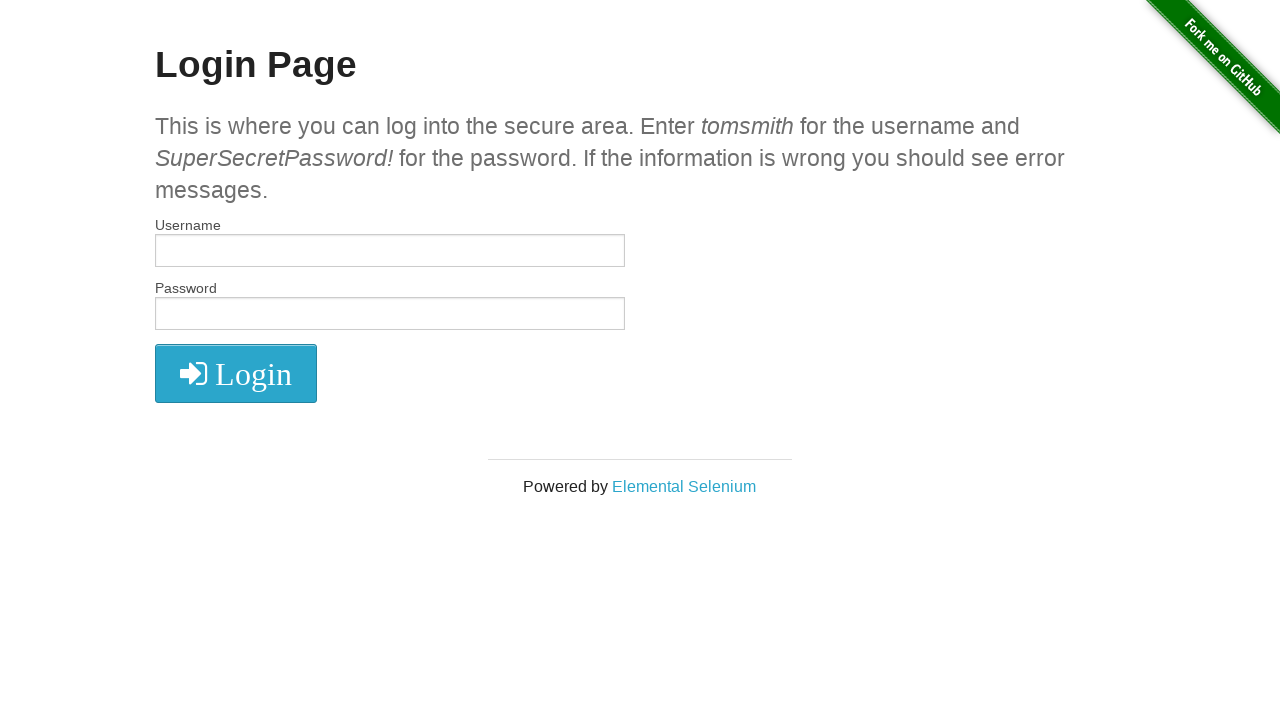

Clicked button with class 'radius' on login page at (236, 373) on .radius
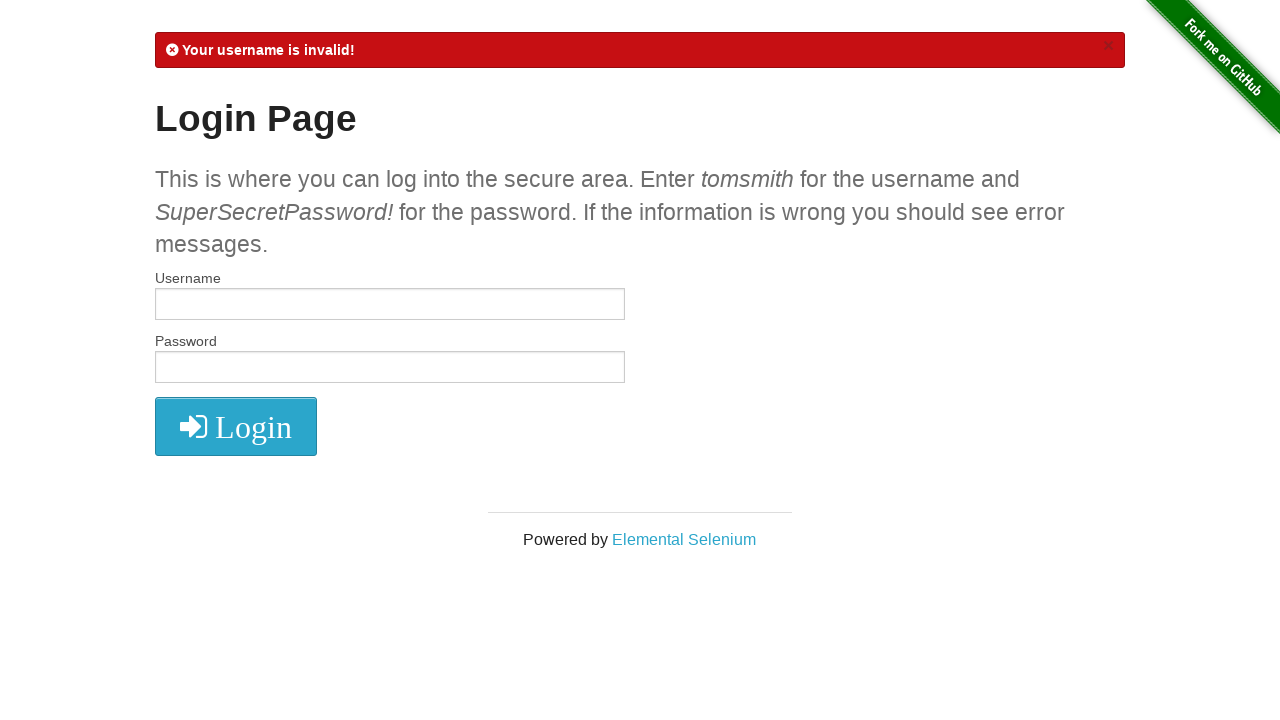

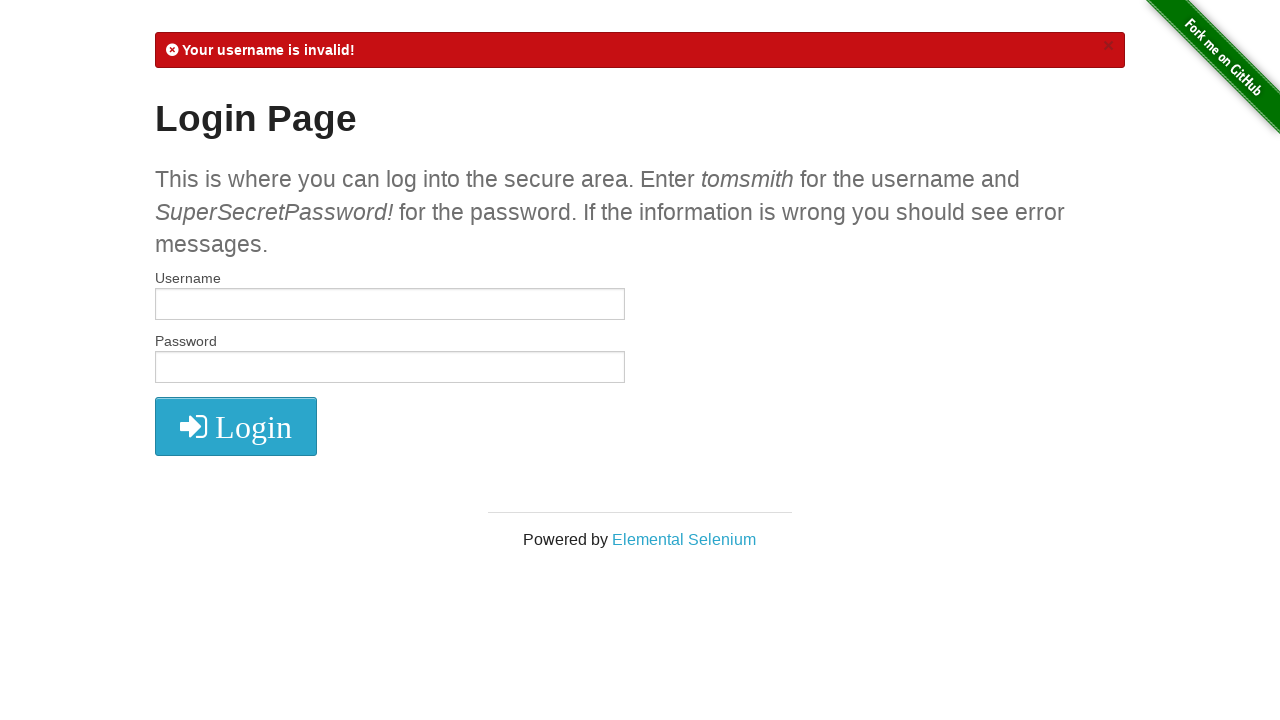